Tests window handling by clicking a button that opens a new window (Selenium.dev), switching to the new window, and verifying the page content contains expected text

Starting URL: https://demo.automationtesting.in/Windows.html

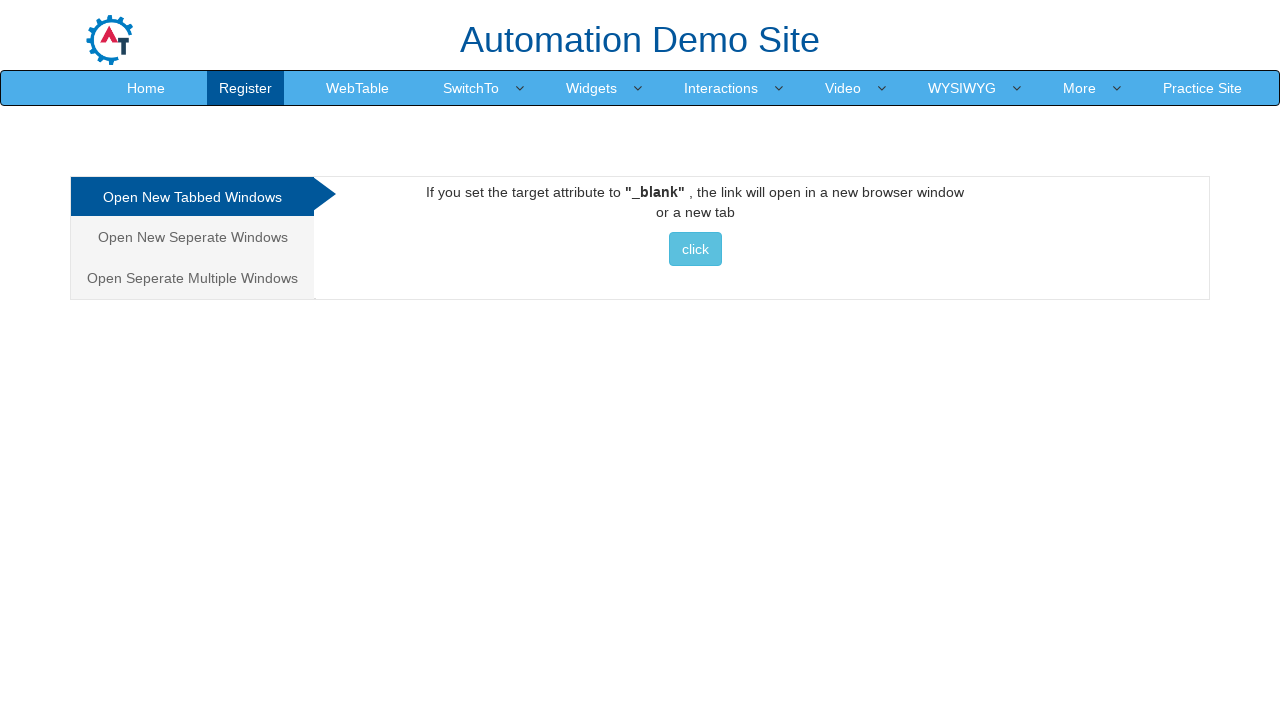

Clicked button to open new window and captured new page at (695, 249) on xpath=//a[@href='http://www.selenium.dev']//button[normalize-space()='click']
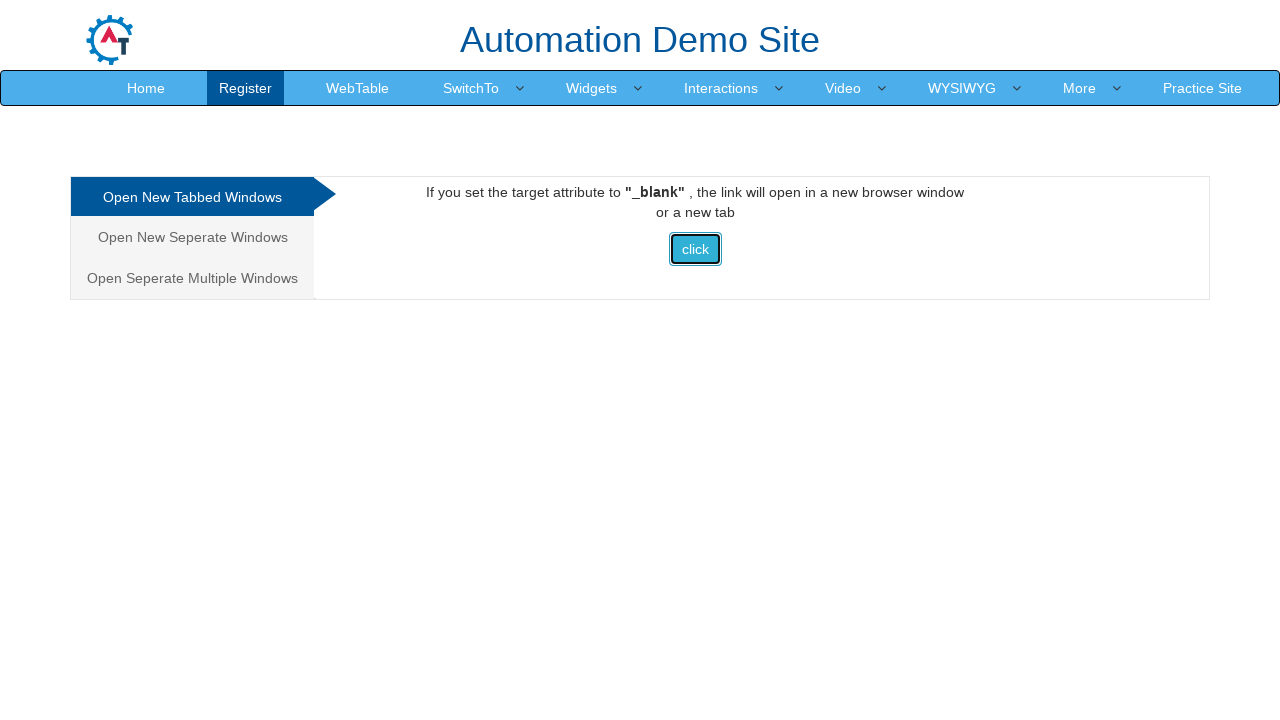

New window (Selenium.dev) loaded completely
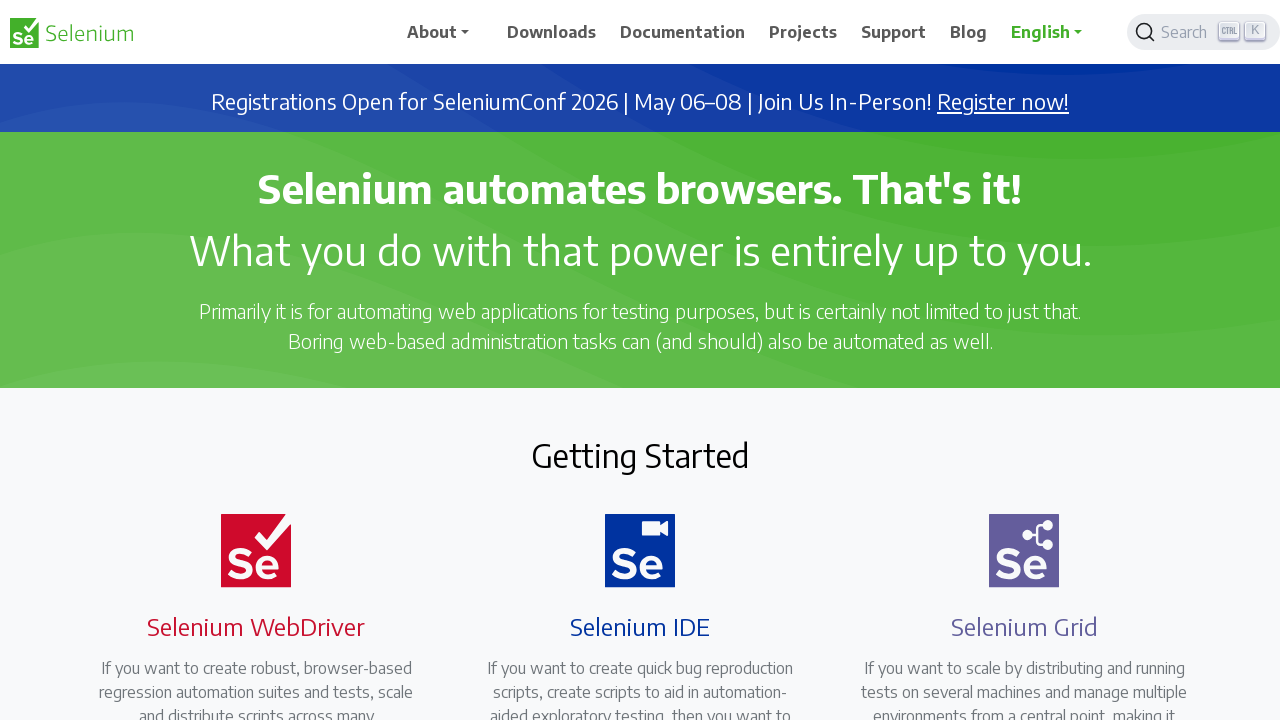

Verified new page contains expected text 'Selenium automates browsers'
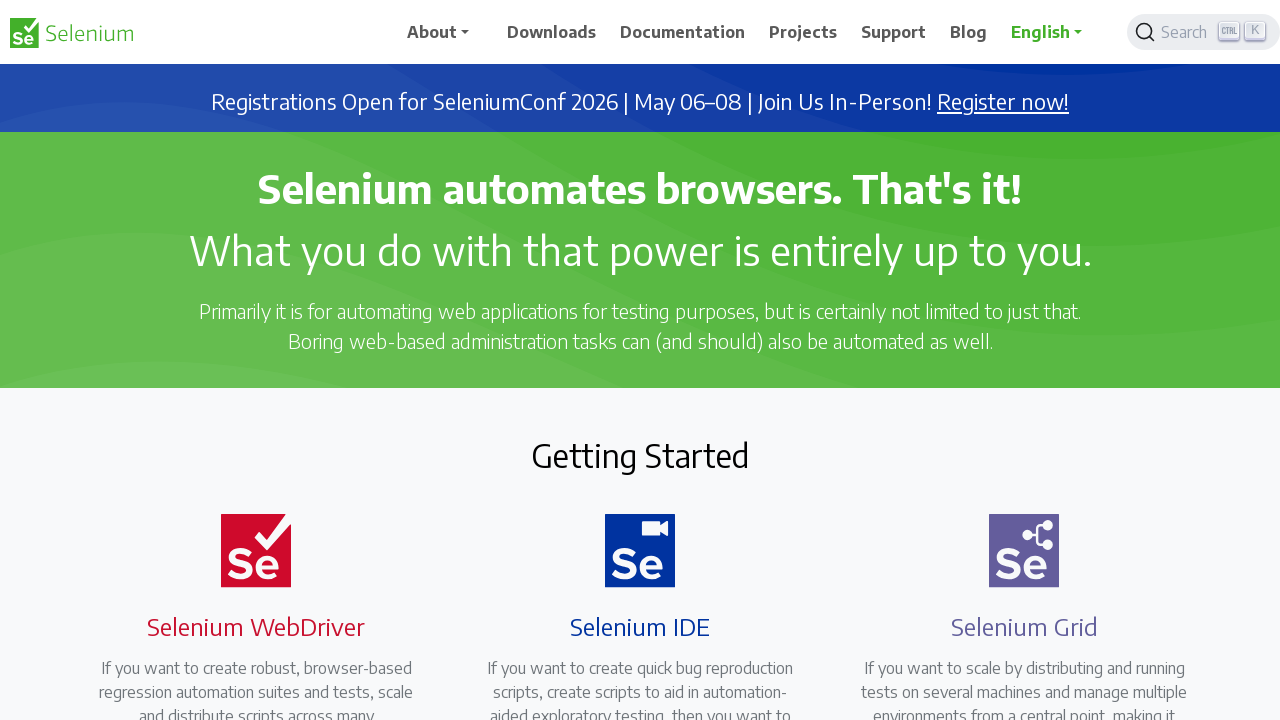

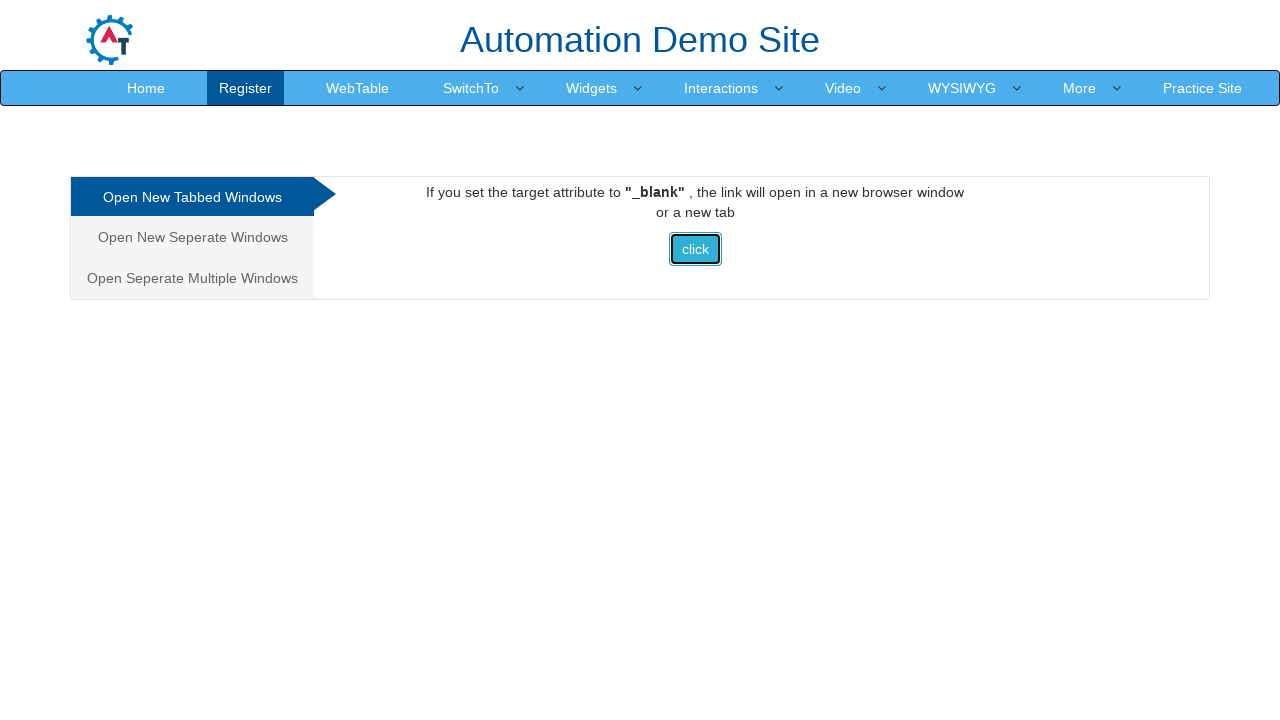